Tests validation and clearing of applied filters on Flipkart search results page by checking filter count and clicking clear filters

Starting URL: https://www.flipkart.com/search?q=laptop

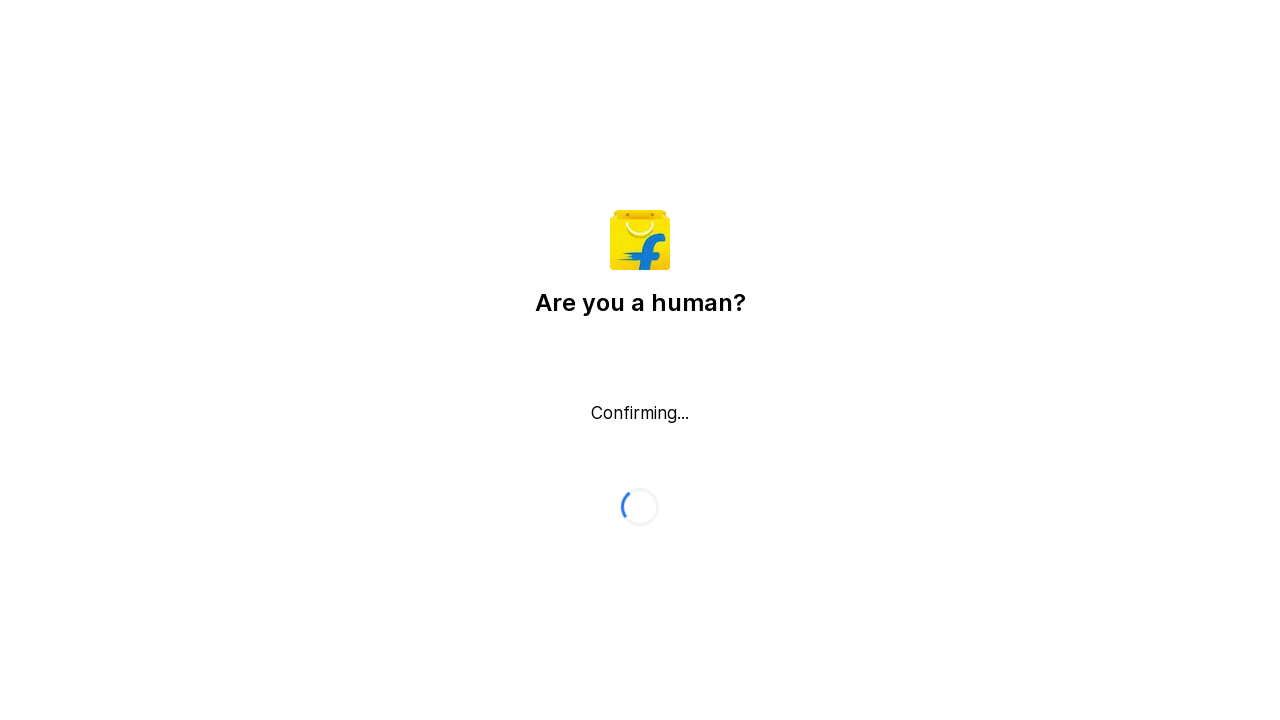

Located selected filters section on Flipkart search results
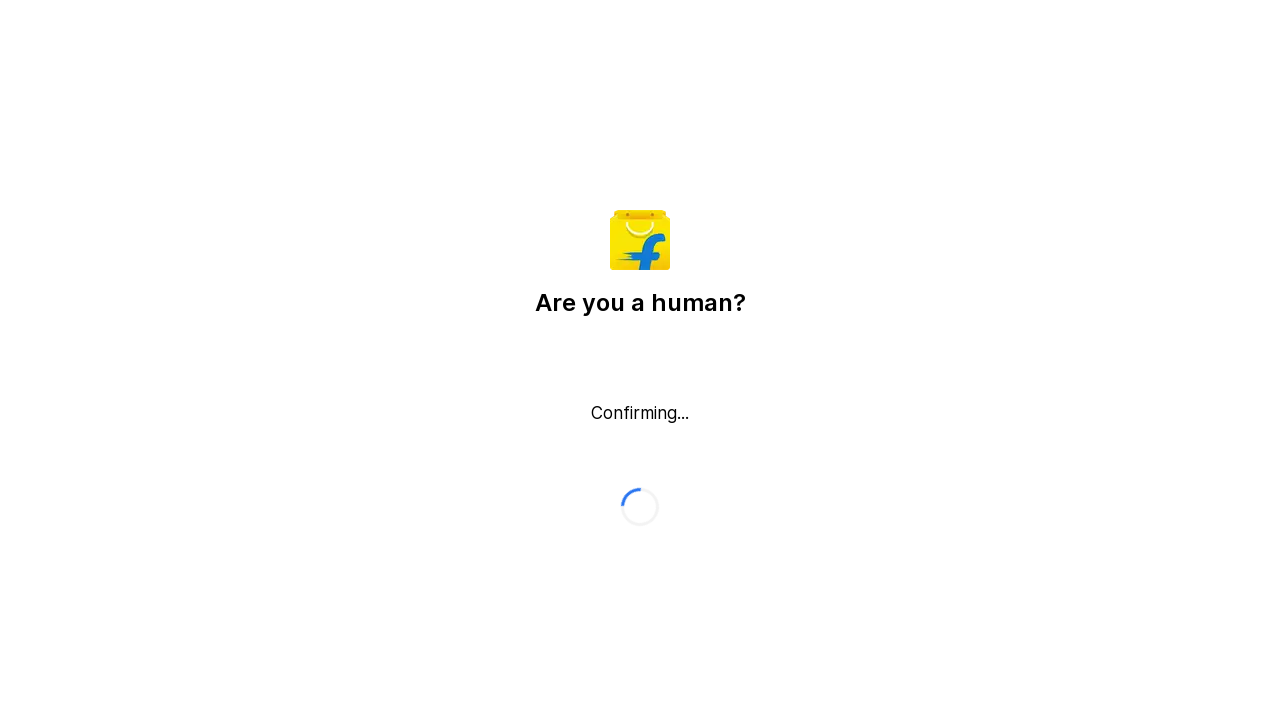

Verified filter count: 0 filters are currently applied
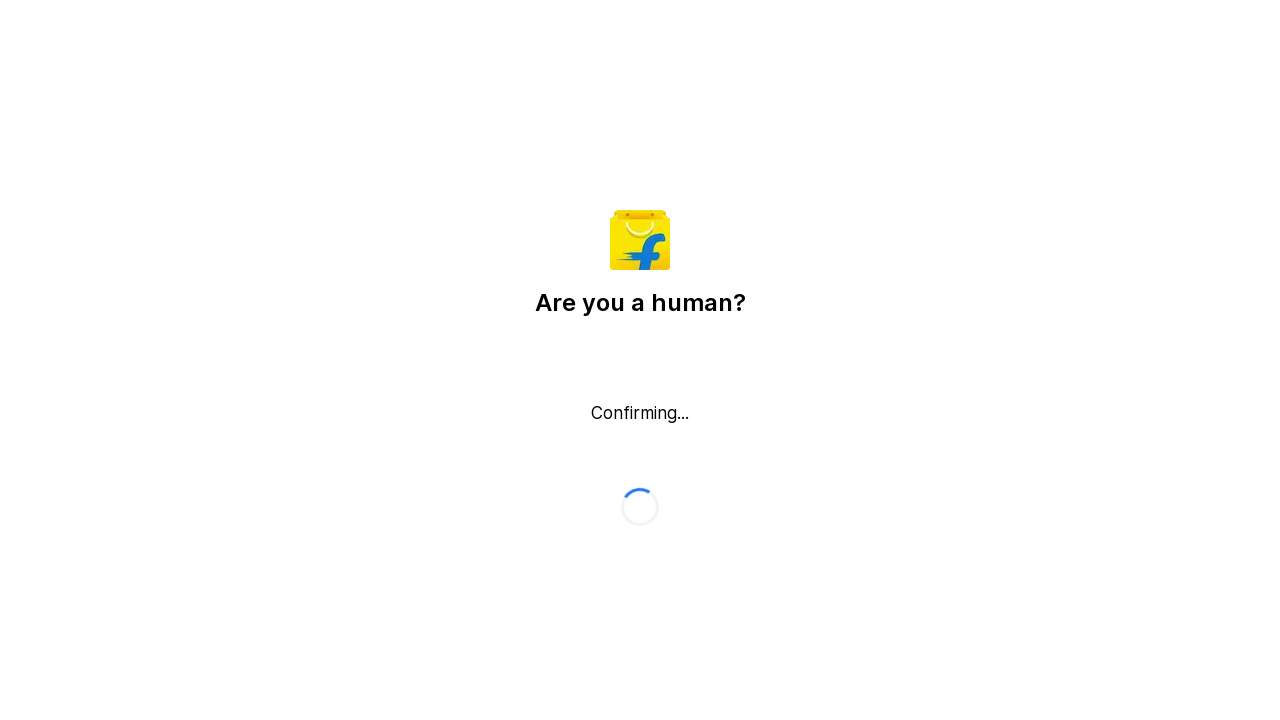

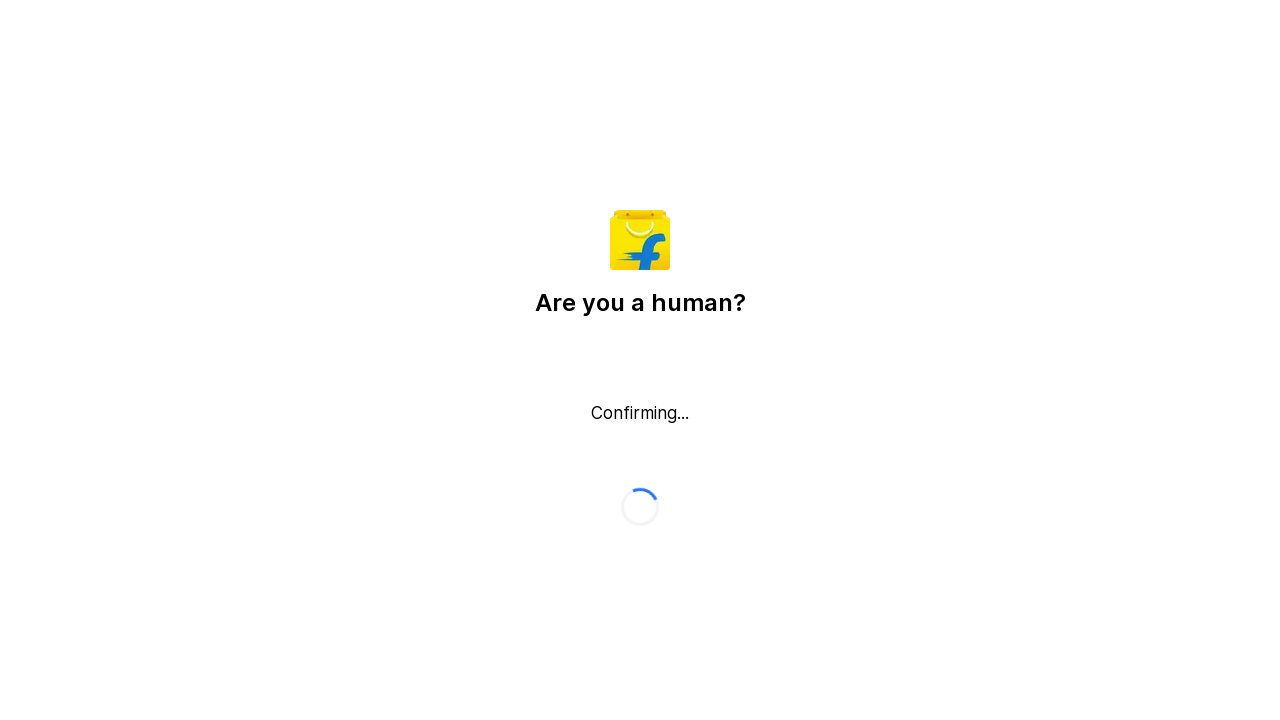